Verifies that the "Remember me on this computer" label text is correctly displayed on the NextBase CRM login page

Starting URL: https://login1.nextbasecrm.com/

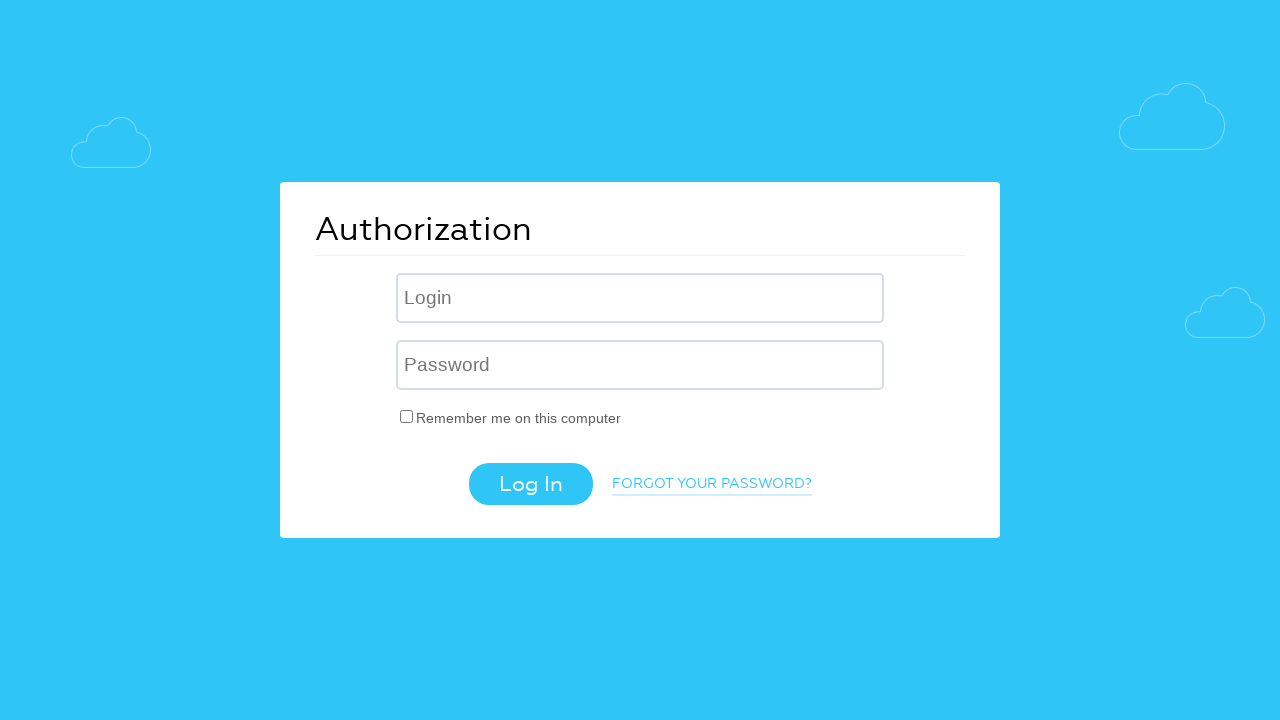

Waited for 'Remember me on this computer' label to appear
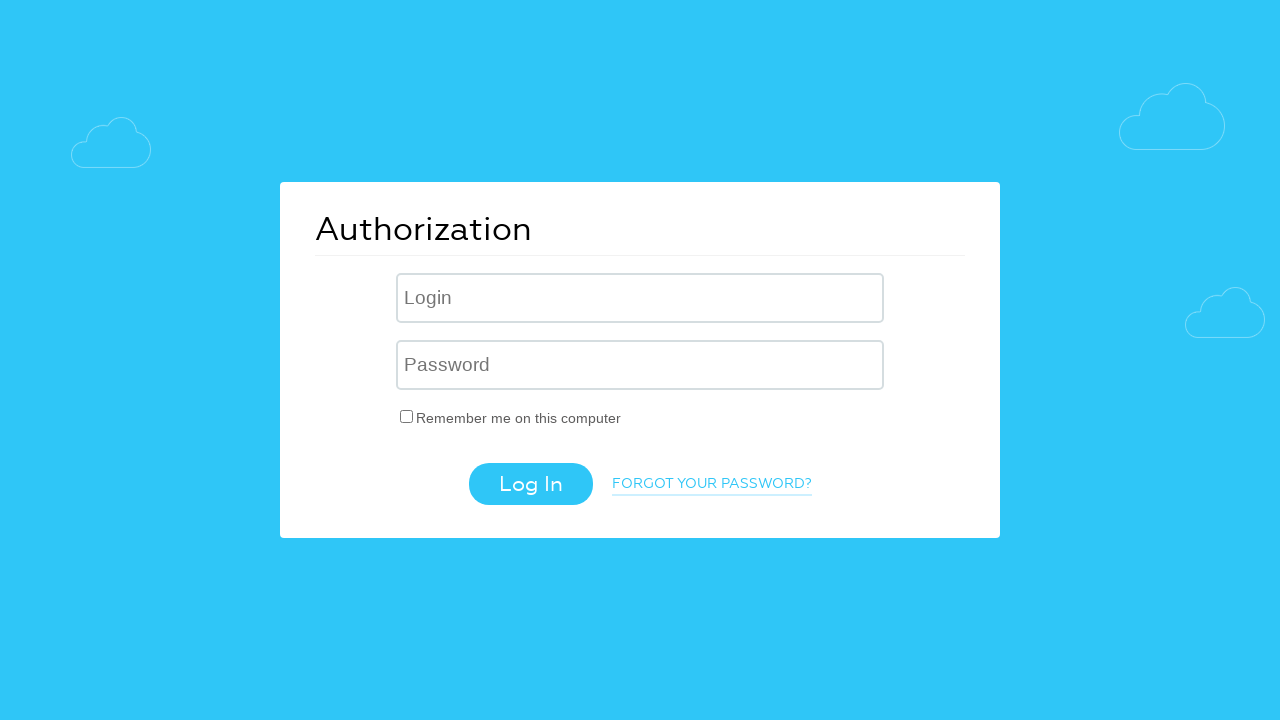

Retrieved text content from 'Remember me on this computer' label
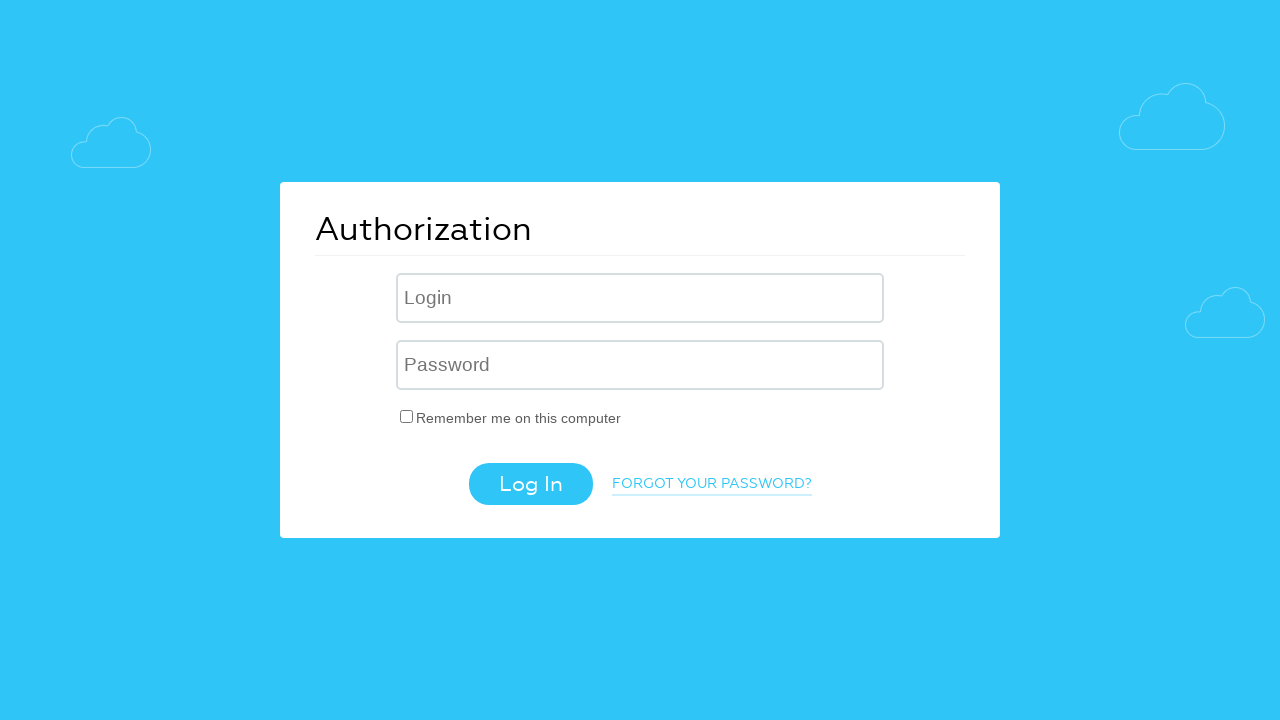

Verified that label text matches expected value 'Remember me on this computer'
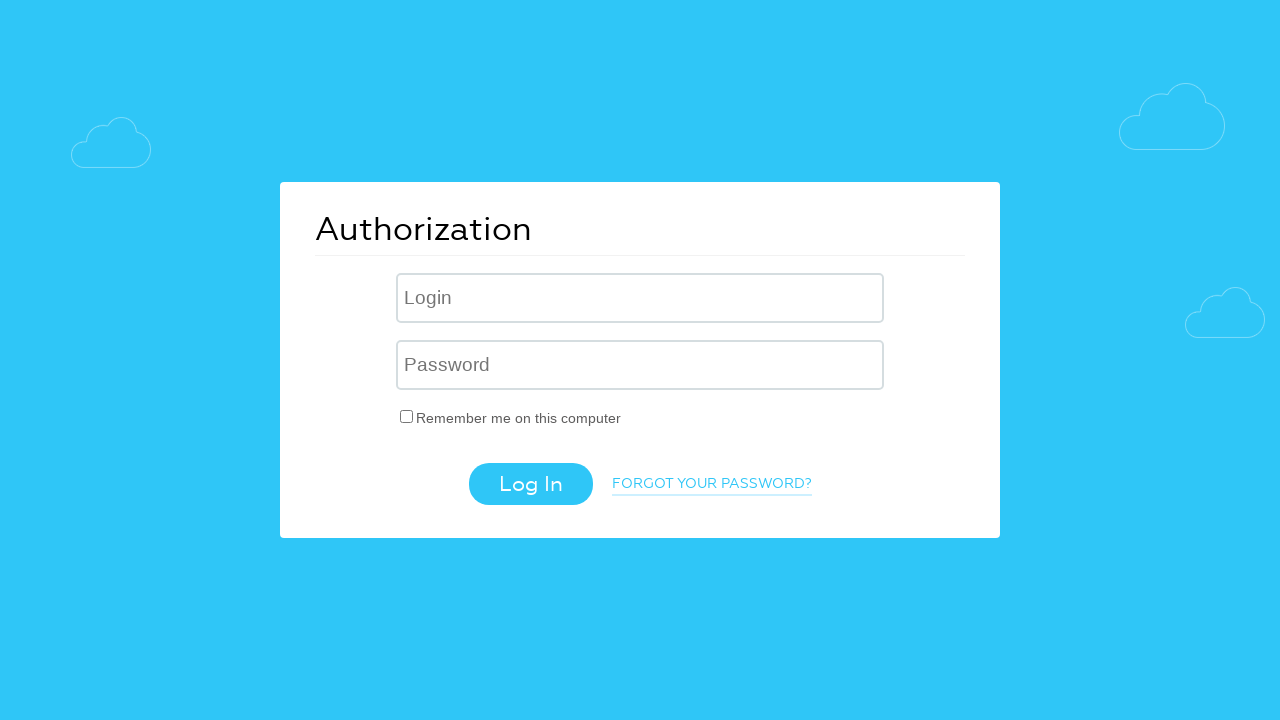

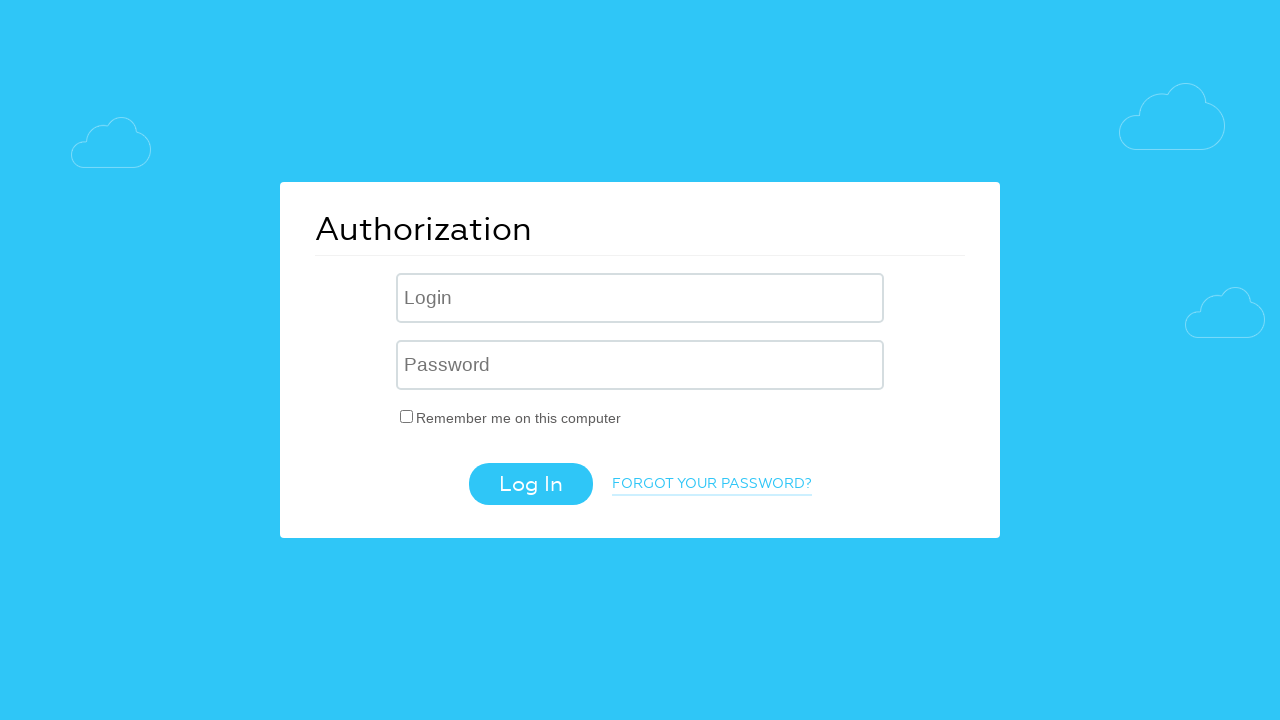